Tests A/B test opt-out by adding an opt-out cookie before navigating to the A/B test page, then verifying the page shows the non-test version

Starting URL: http://the-internet.herokuapp.com

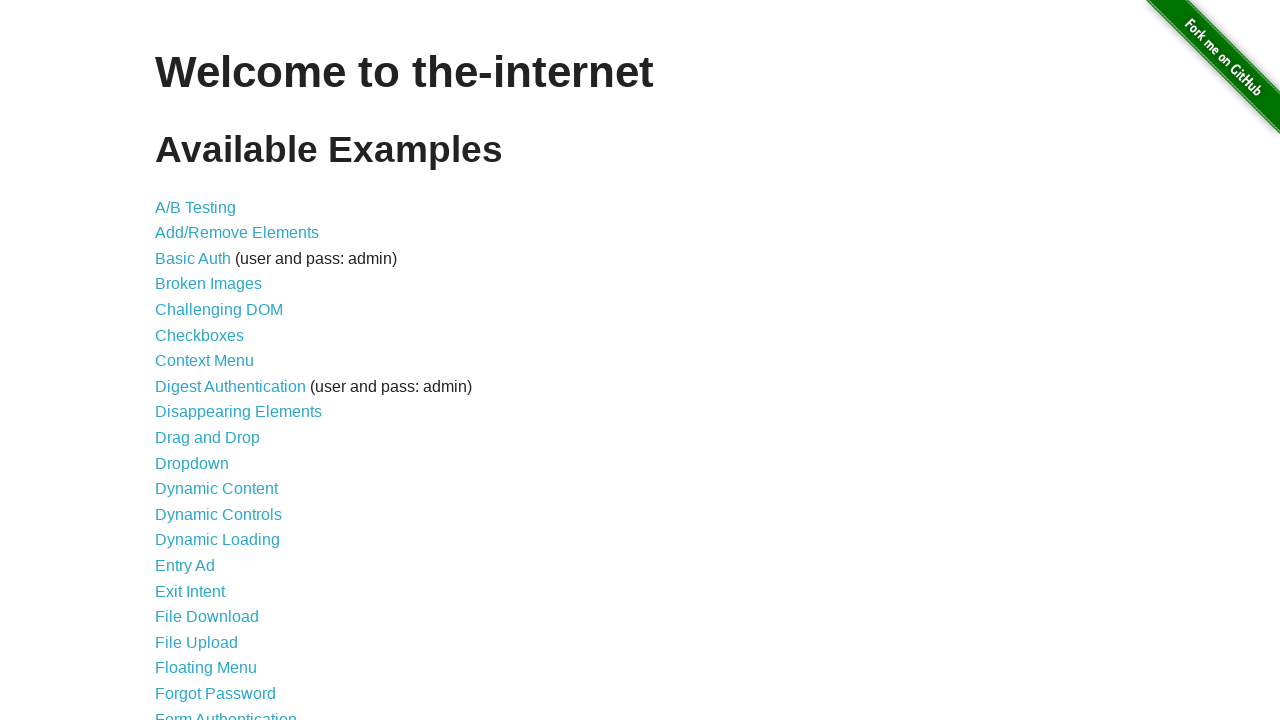

Added optimizelyOptOut cookie set to true
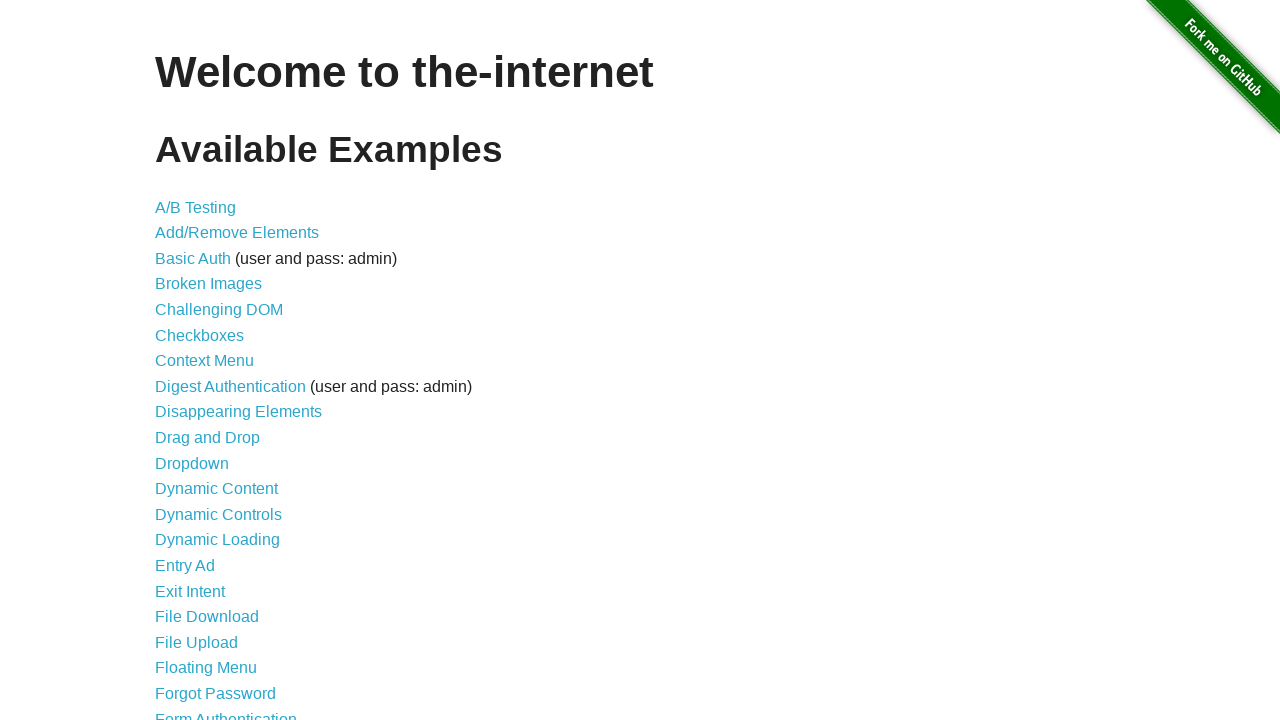

Navigated to A/B test page
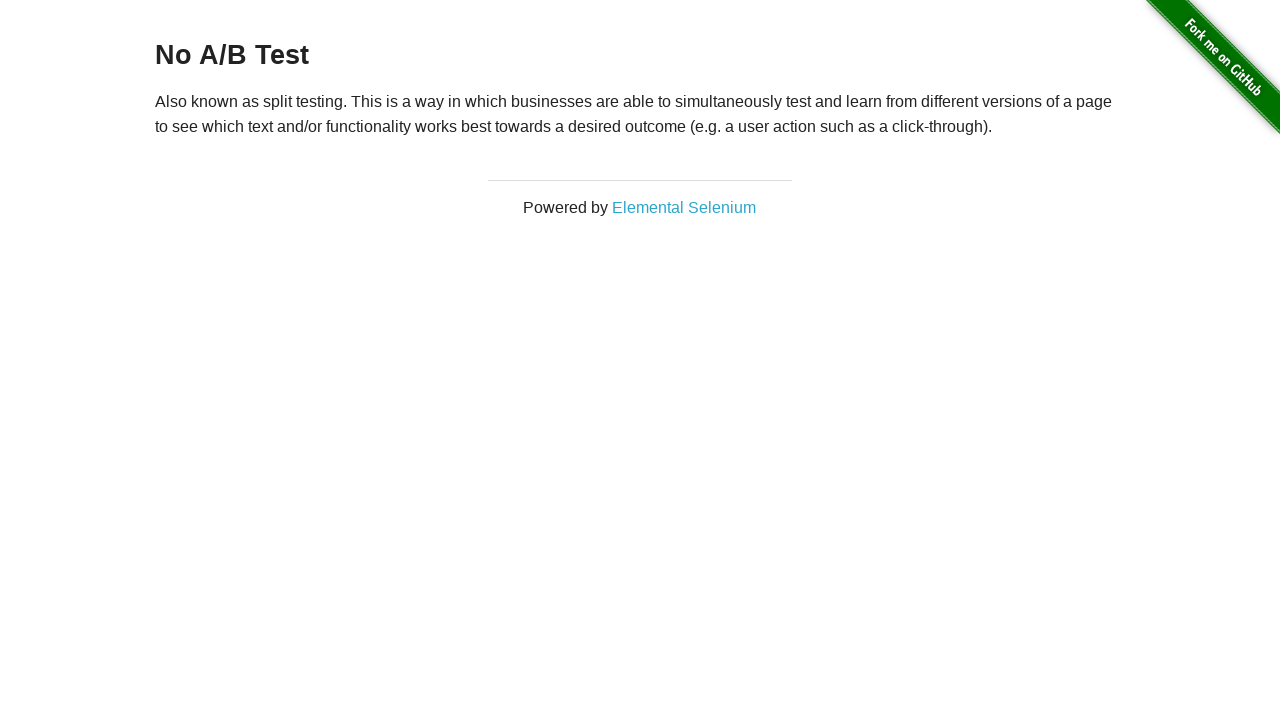

Page loaded and heading element appeared
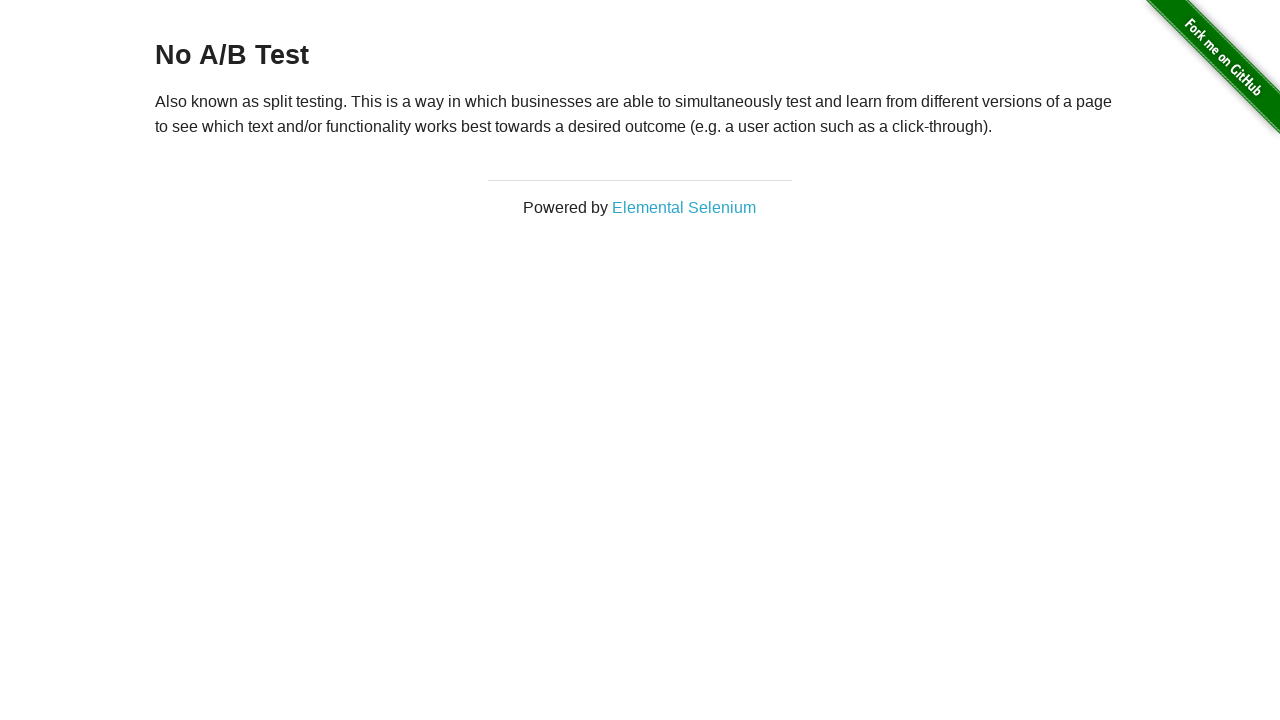

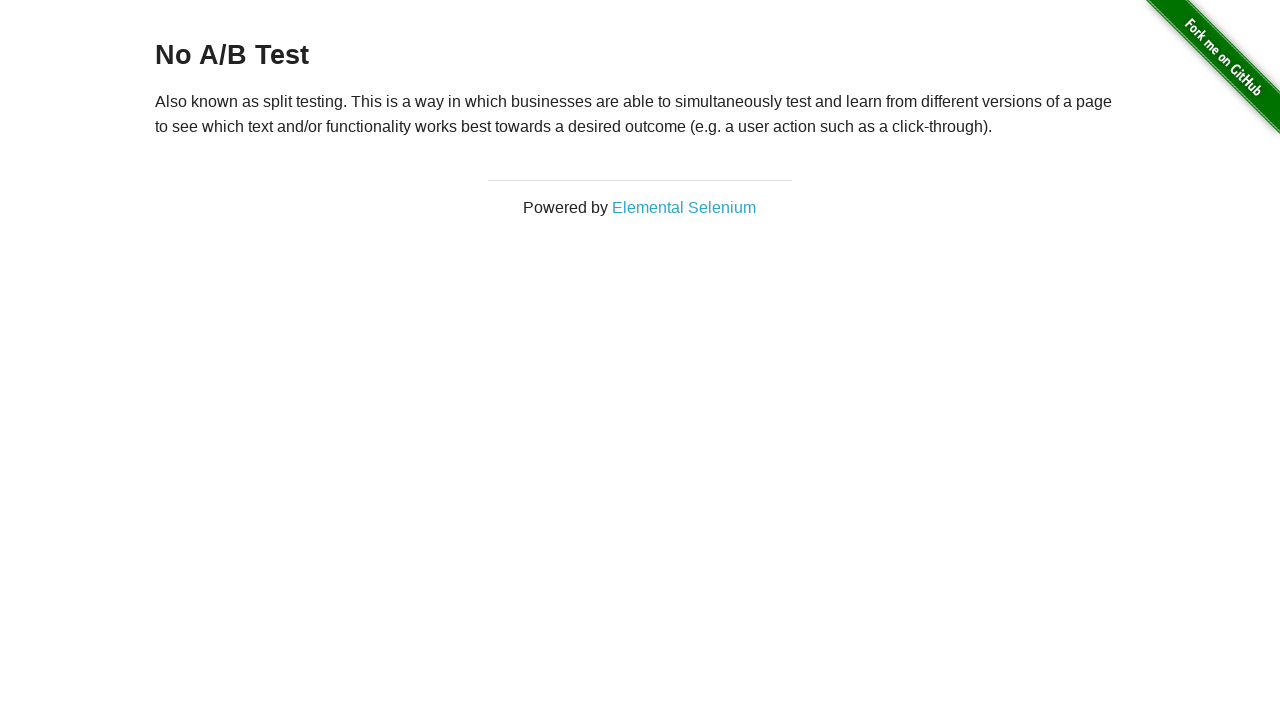